Tests e-commerce functionality by adding specific products (Broccoli, Cucumber, Carrot) to a shopping cart, proceeding to checkout, and applying a promo code to verify the discount functionality.

Starting URL: https://rahulshettyacademy.com/seleniumPractise/#/

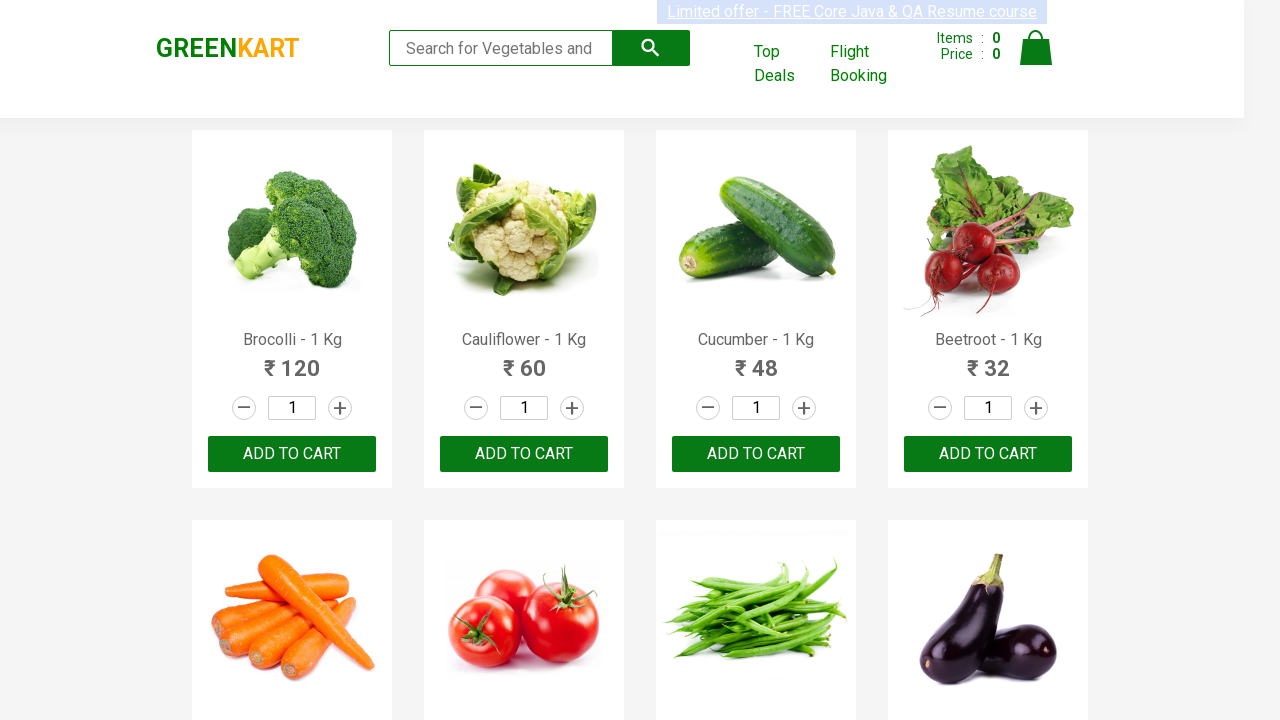

Waited for product list to load
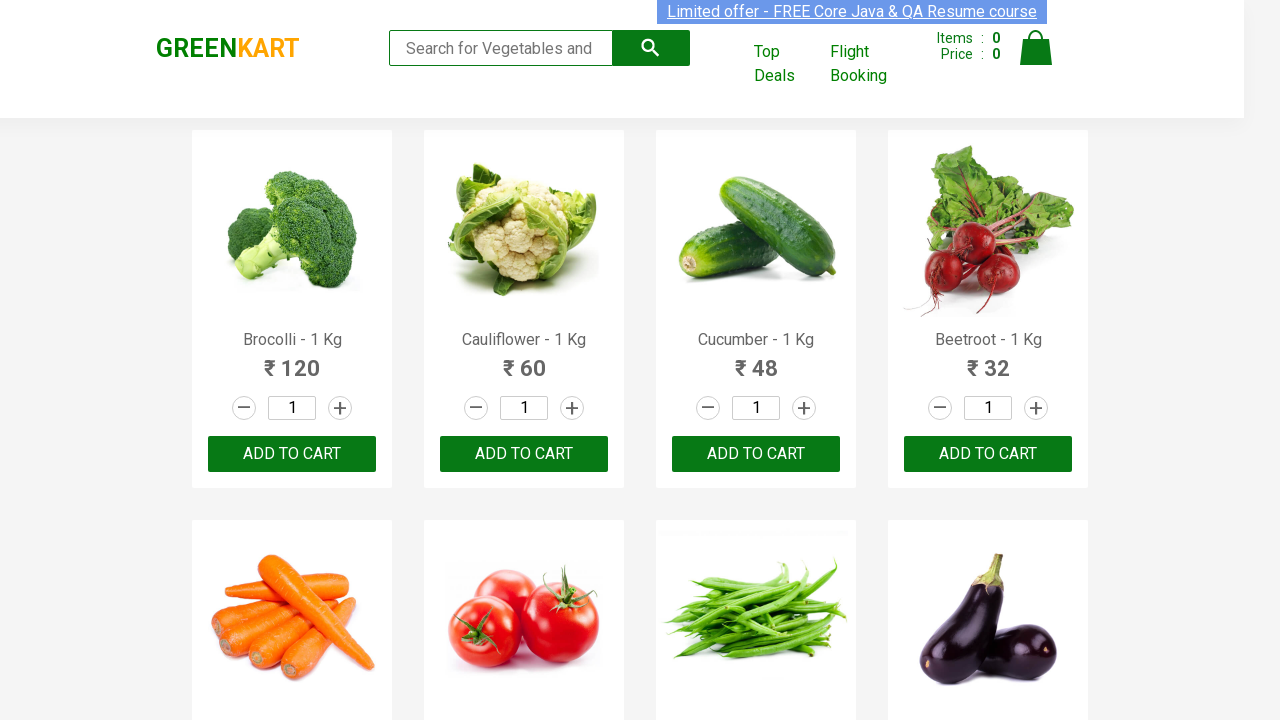

Retrieved all product elements from the page
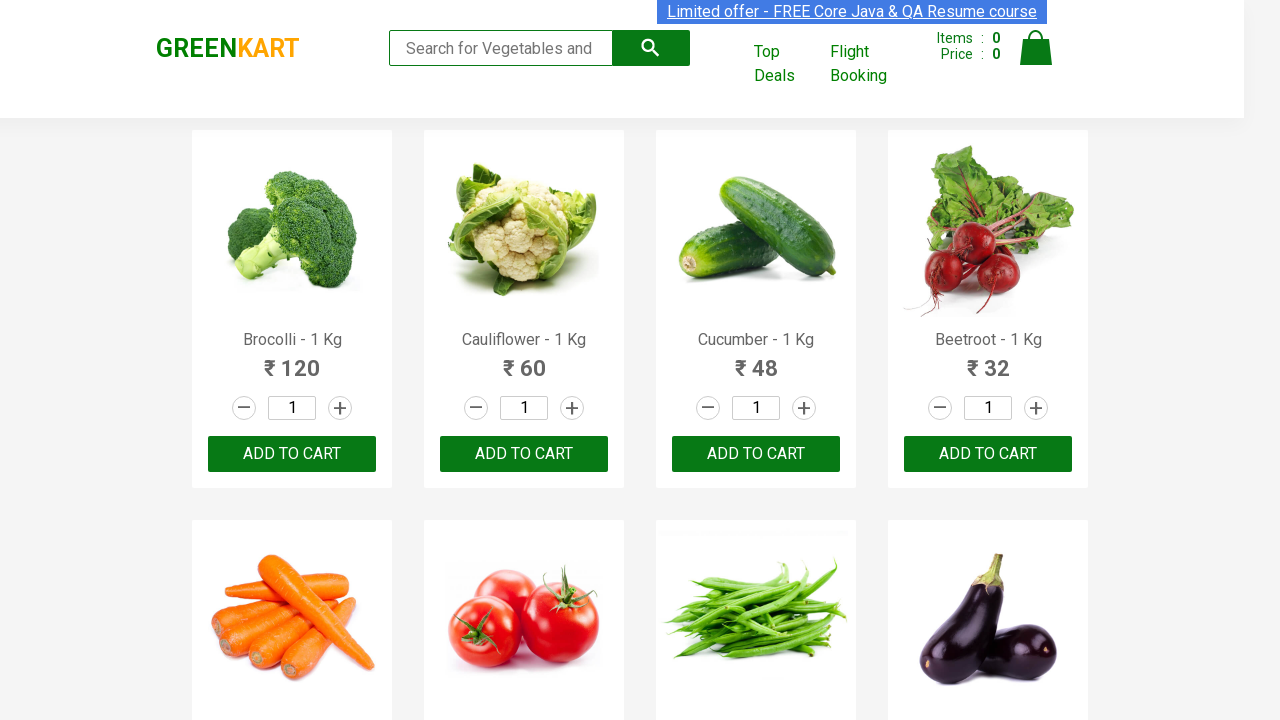

Added Brocolli to cart at (292, 454) on xpath=//div[@class='product-action']/button >> nth=0
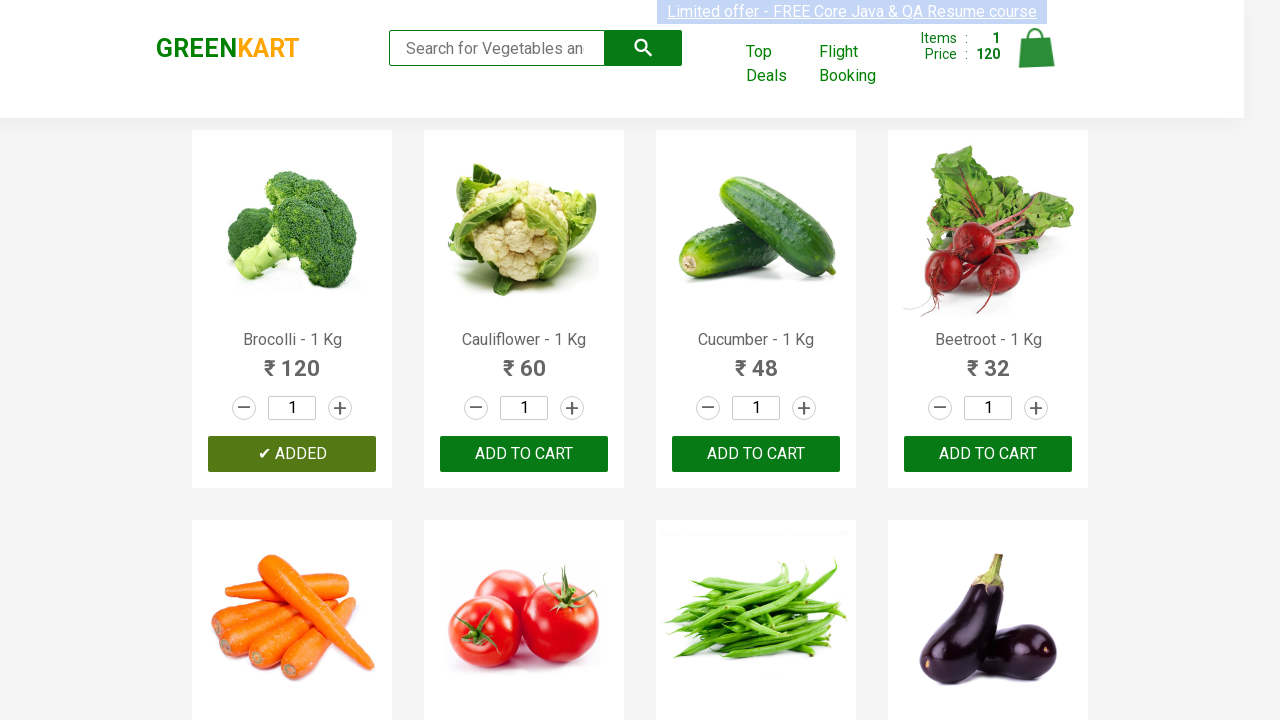

Added Cucumber to cart at (756, 454) on xpath=//div[@class='product-action']/button >> nth=2
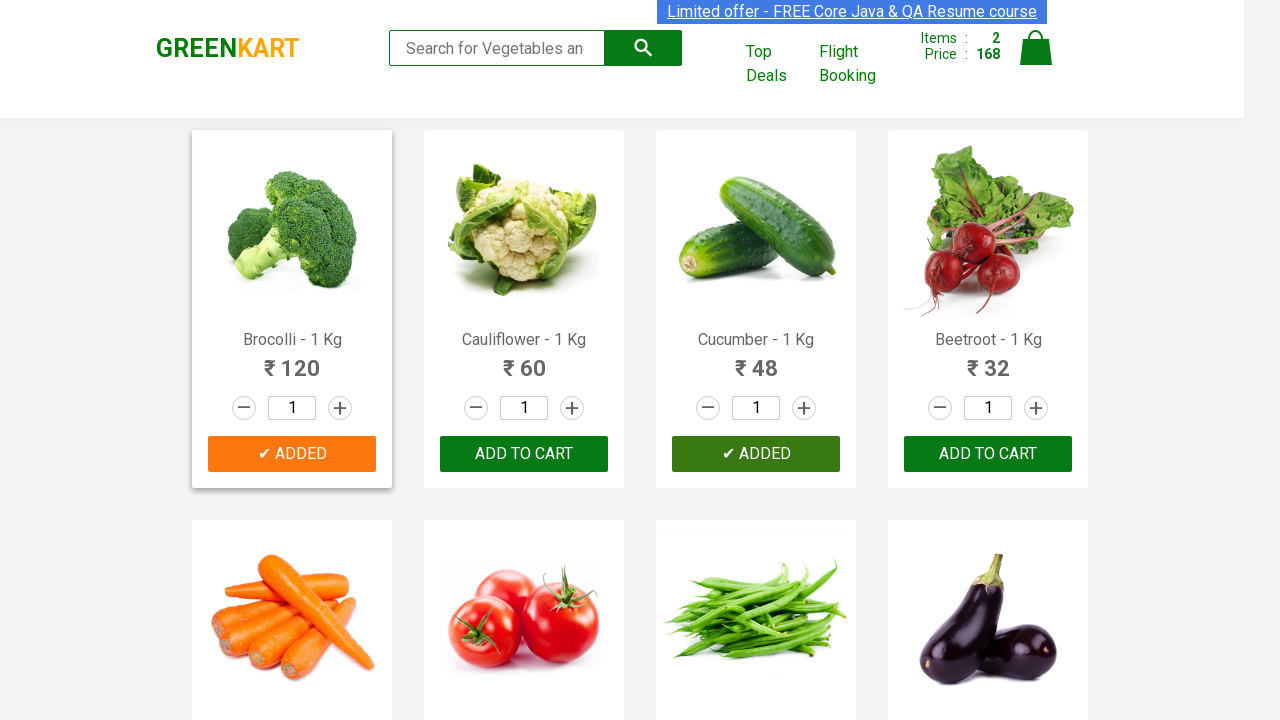

Added Carrot to cart at (292, 360) on xpath=//div[@class='product-action']/button >> nth=4
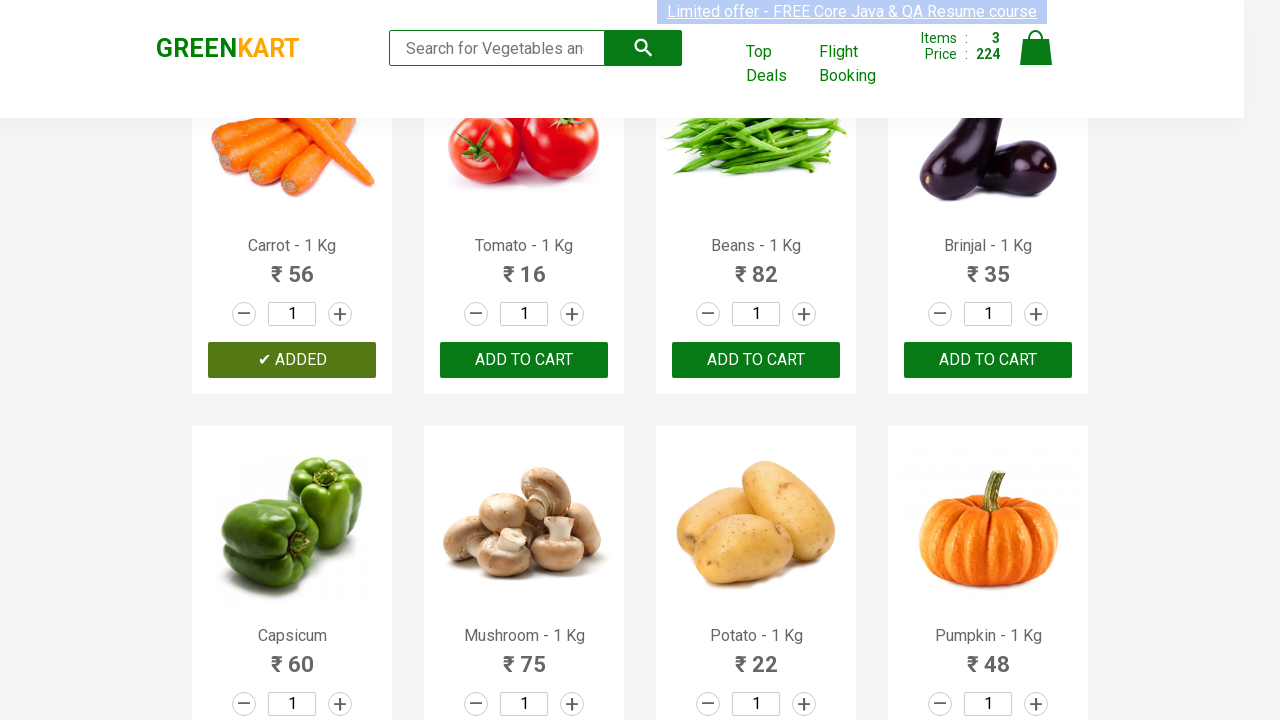

Clicked on cart icon to view shopping cart at (1036, 59) on a.cart-icon
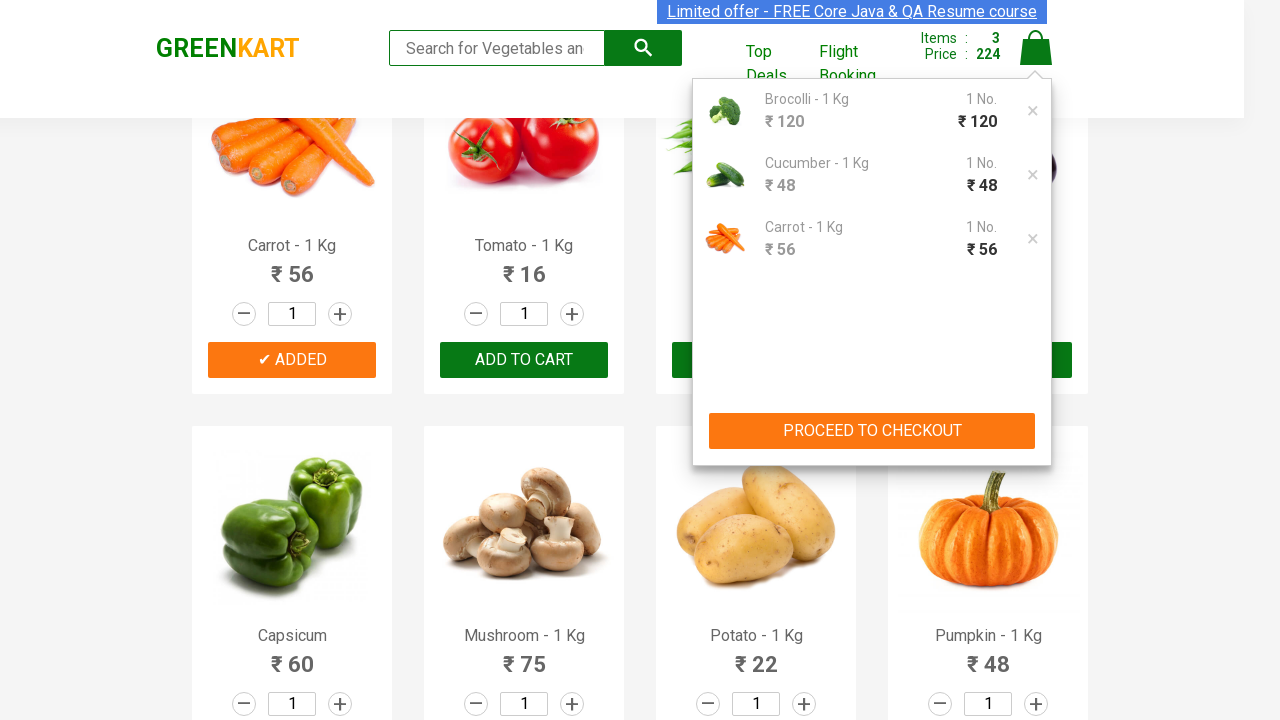

Clicked PROCEED TO CHECKOUT button at (872, 431) on xpath=//button[contains(text(),'PROCEED TO CHECKOUT')]
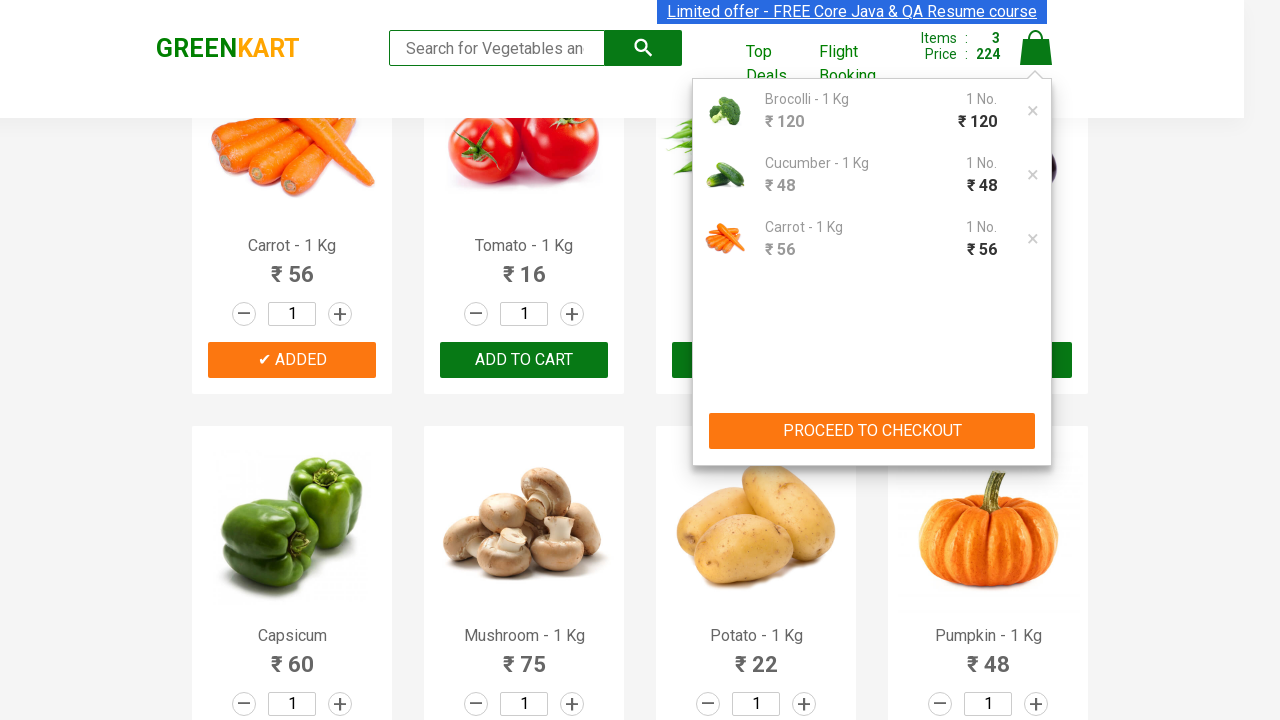

Checkout page loaded with promo code input field
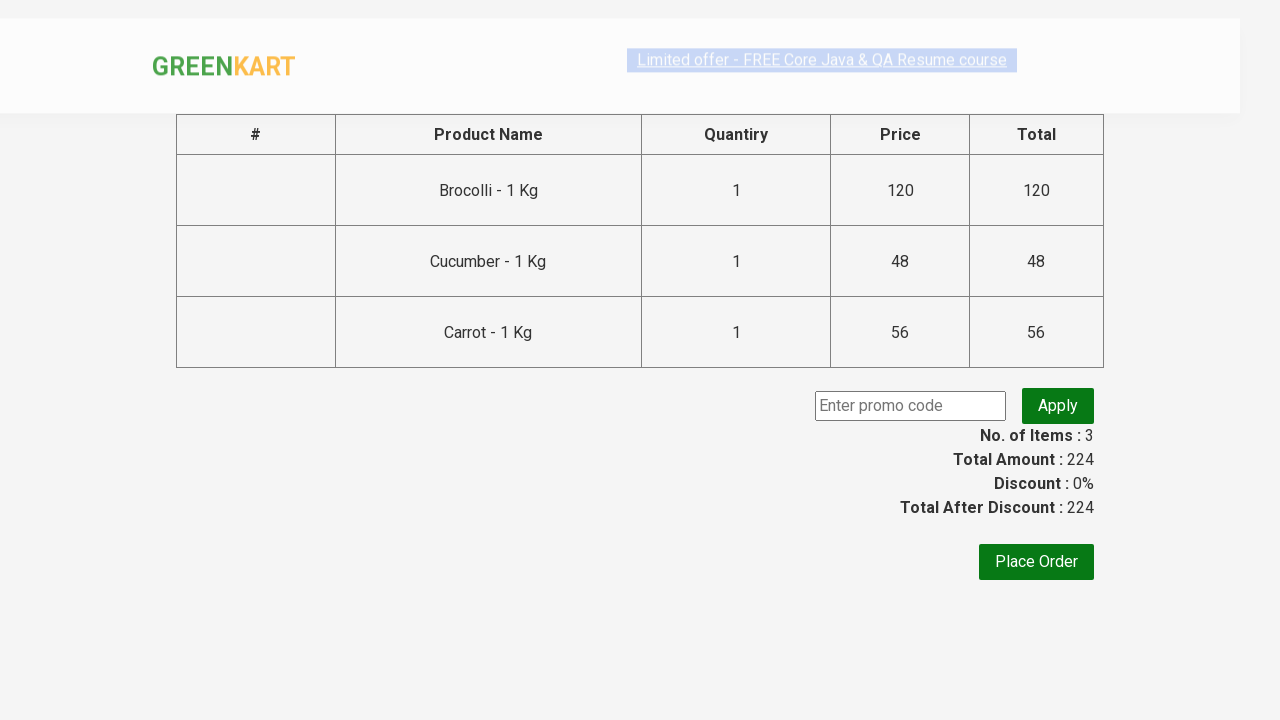

Entered promo code 'rahulshettyacademy' in the input field on input.promoCode
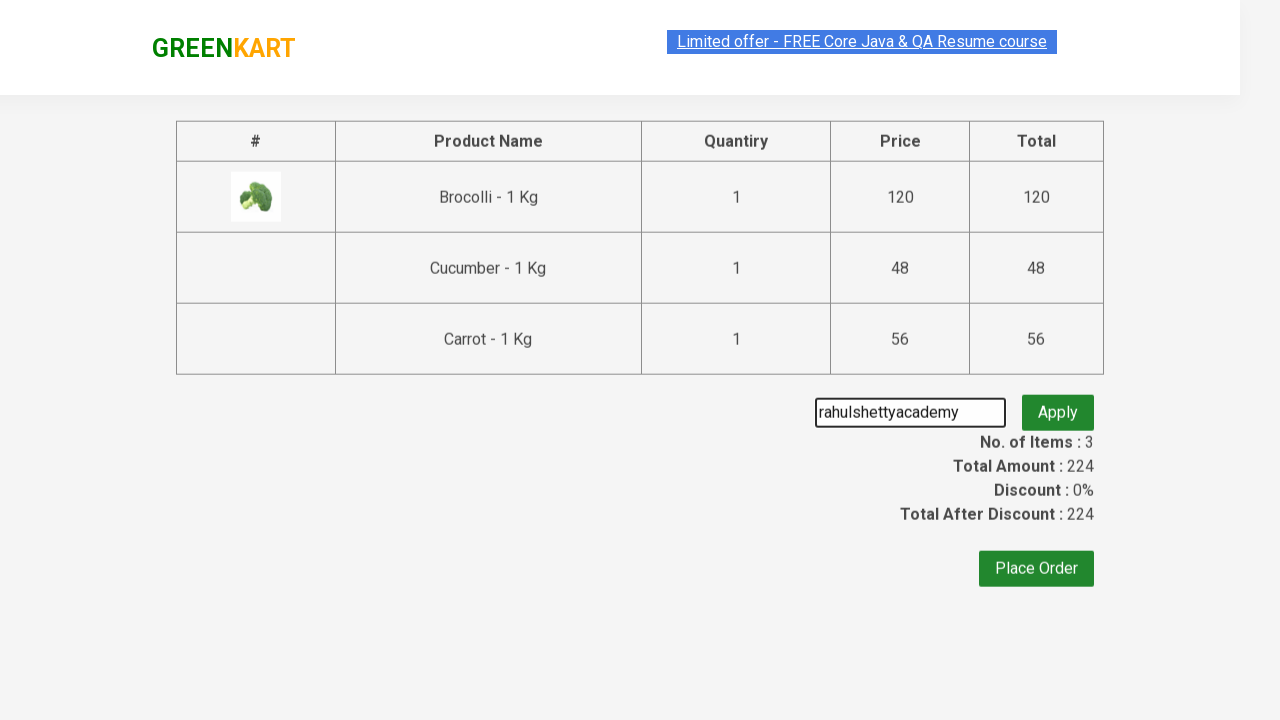

Clicked Apply promo code button at (1058, 406) on button.promoBtn
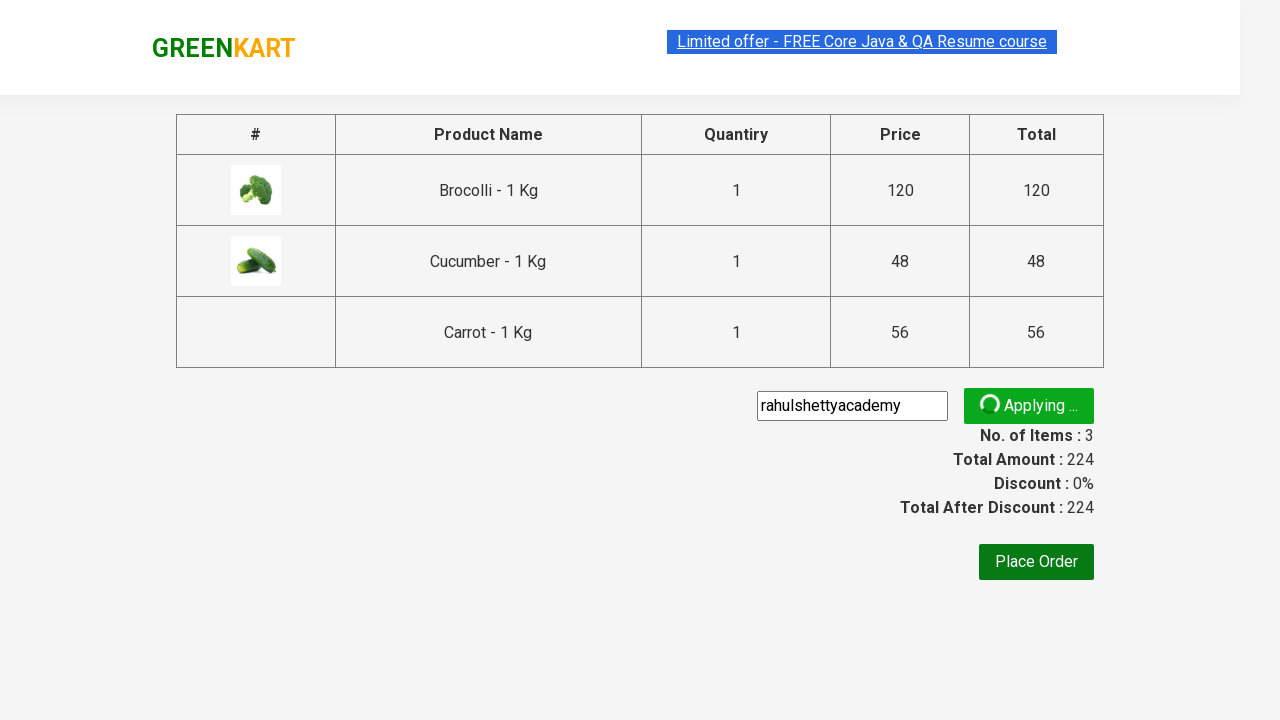

Promo code applied successfully and discount information displayed
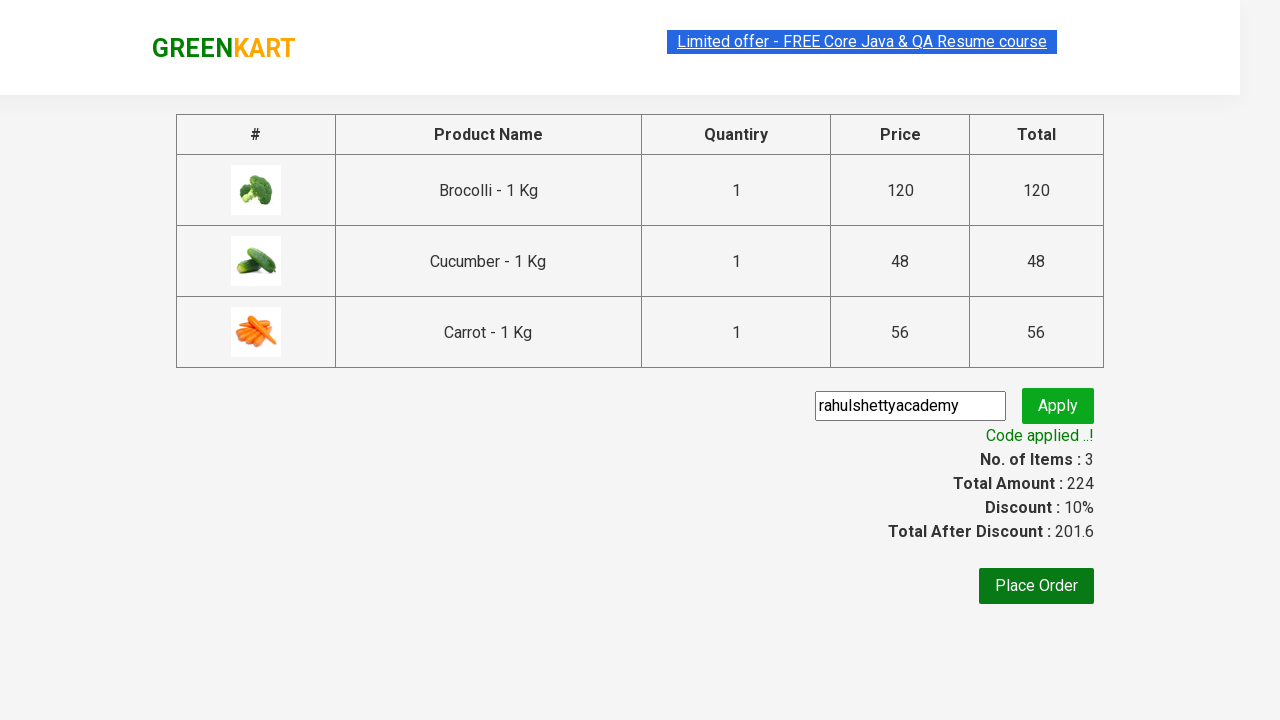

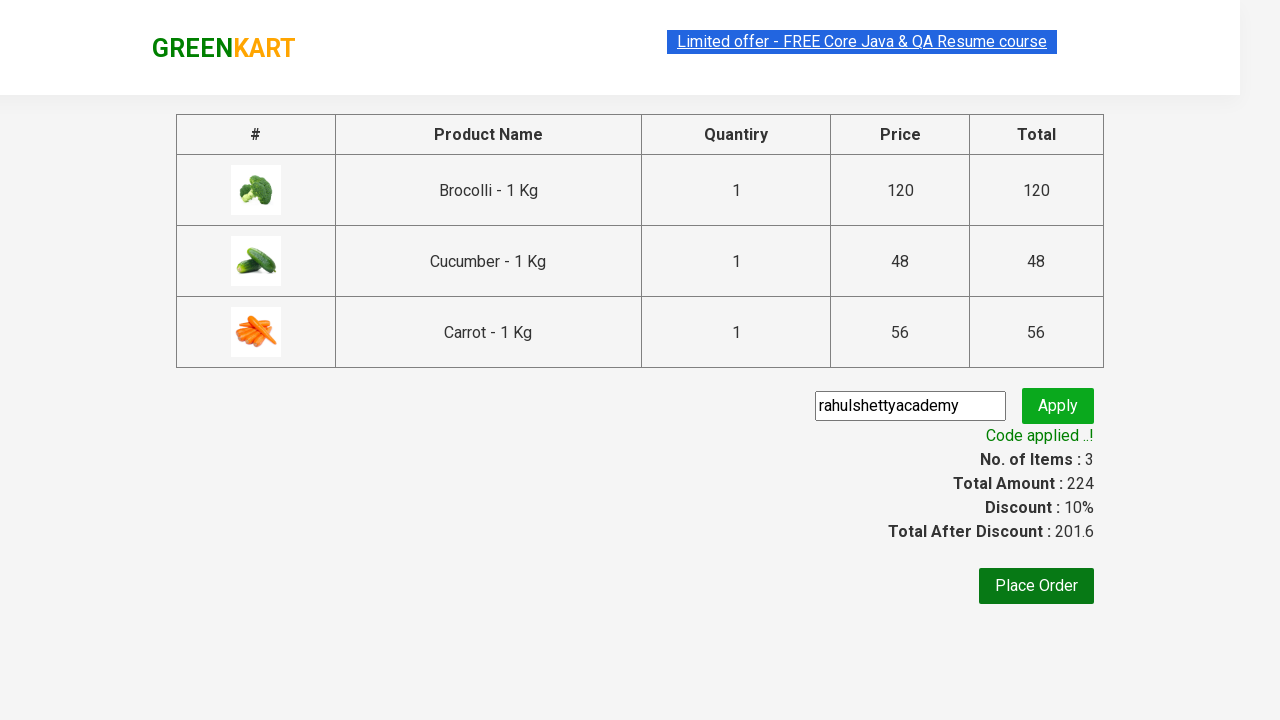